Tests that checkbox states reset to default values after a page refresh, verifying stateless behavior.

Starting URL: https://the-internet.herokuapp.com/checkboxes

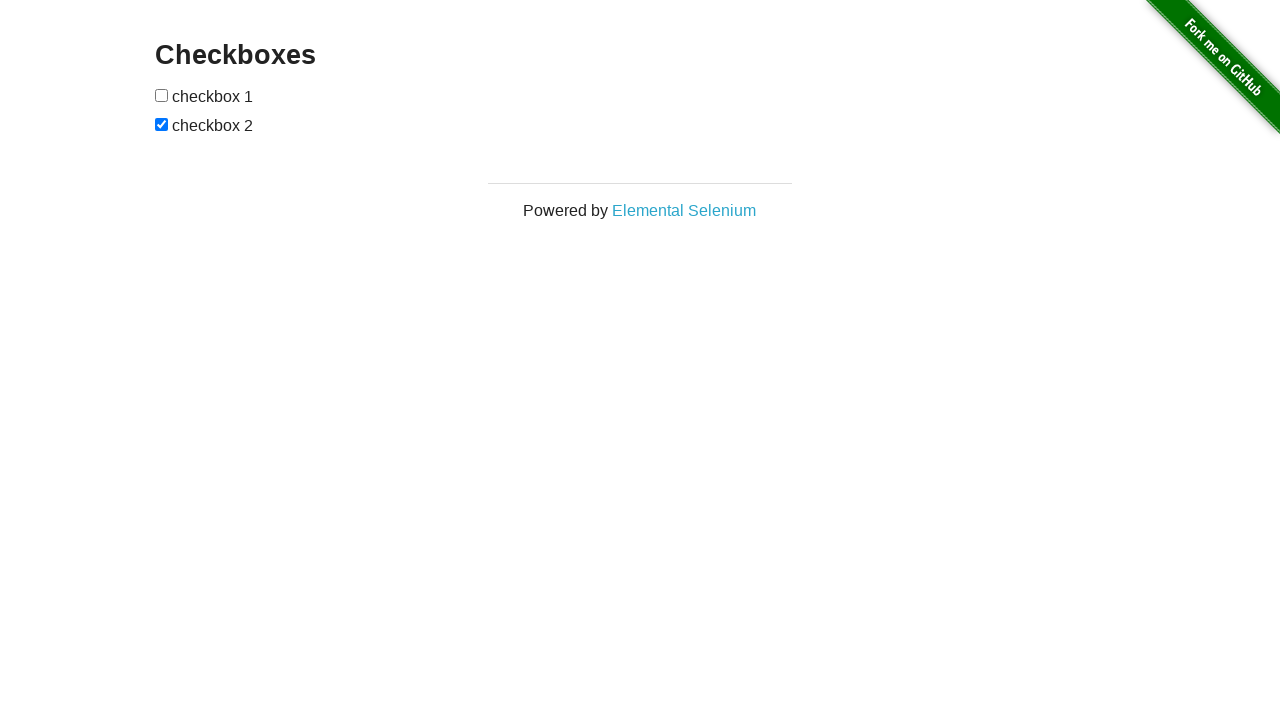

Waited for checkboxes to be present on page
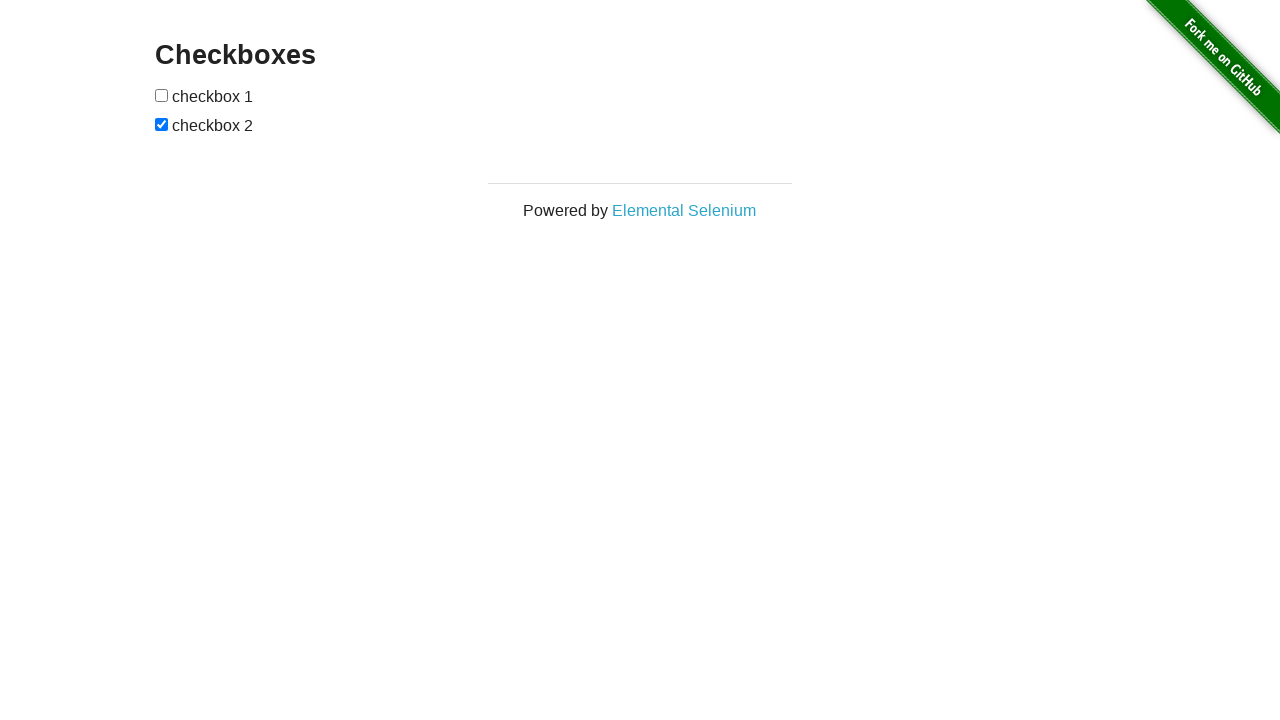

Retrieved all checkboxes from the page
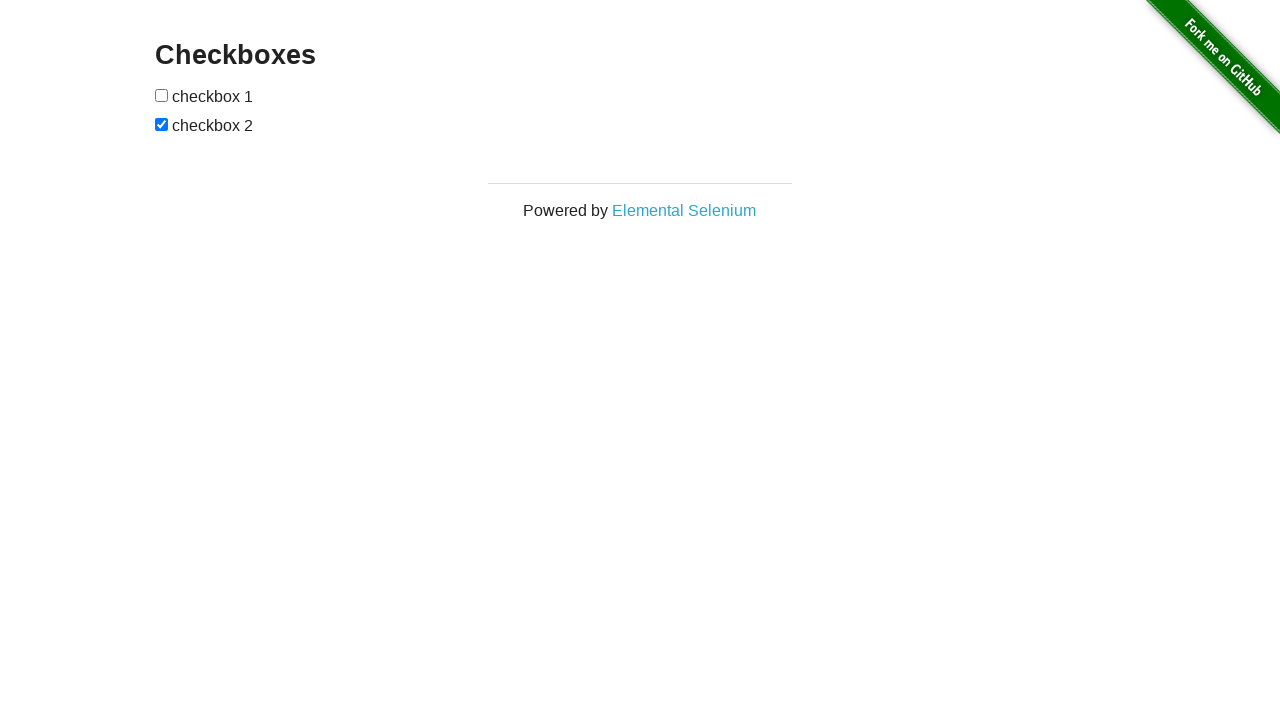

Clicked the first checkbox to toggle its state
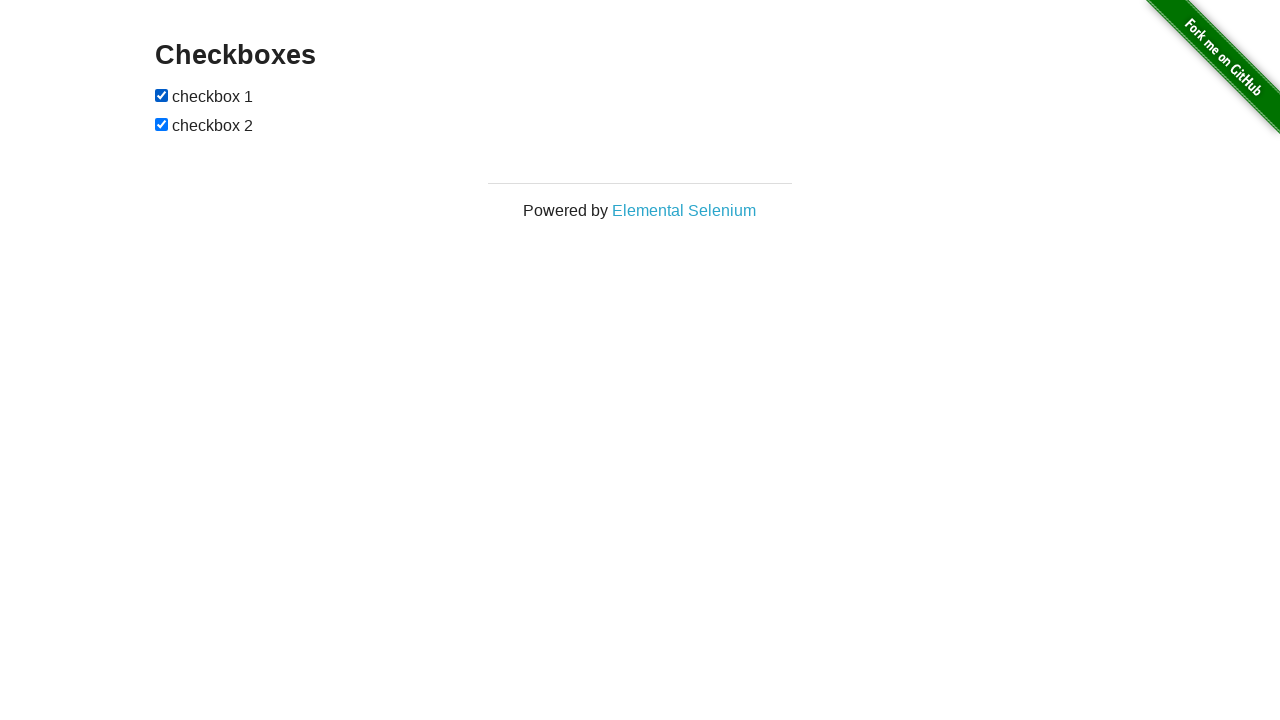

Reloaded the page to test stateless behavior
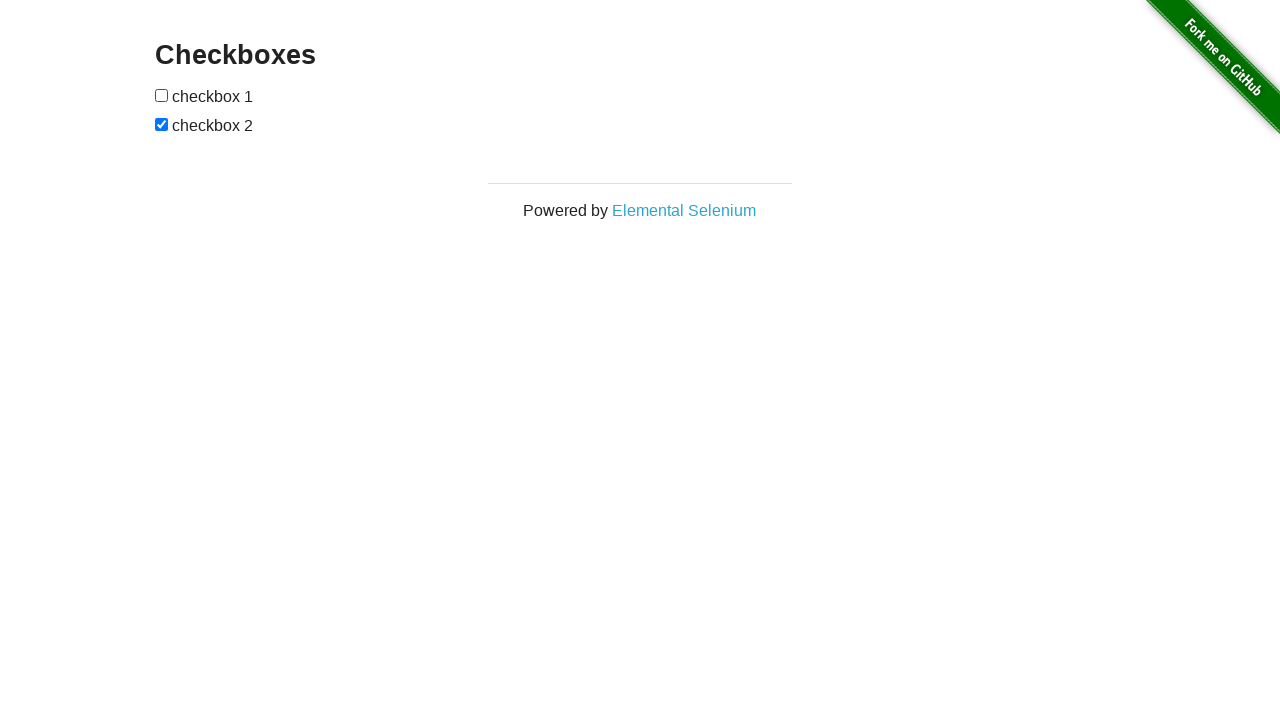

Waited for checkboxes to be present after page refresh
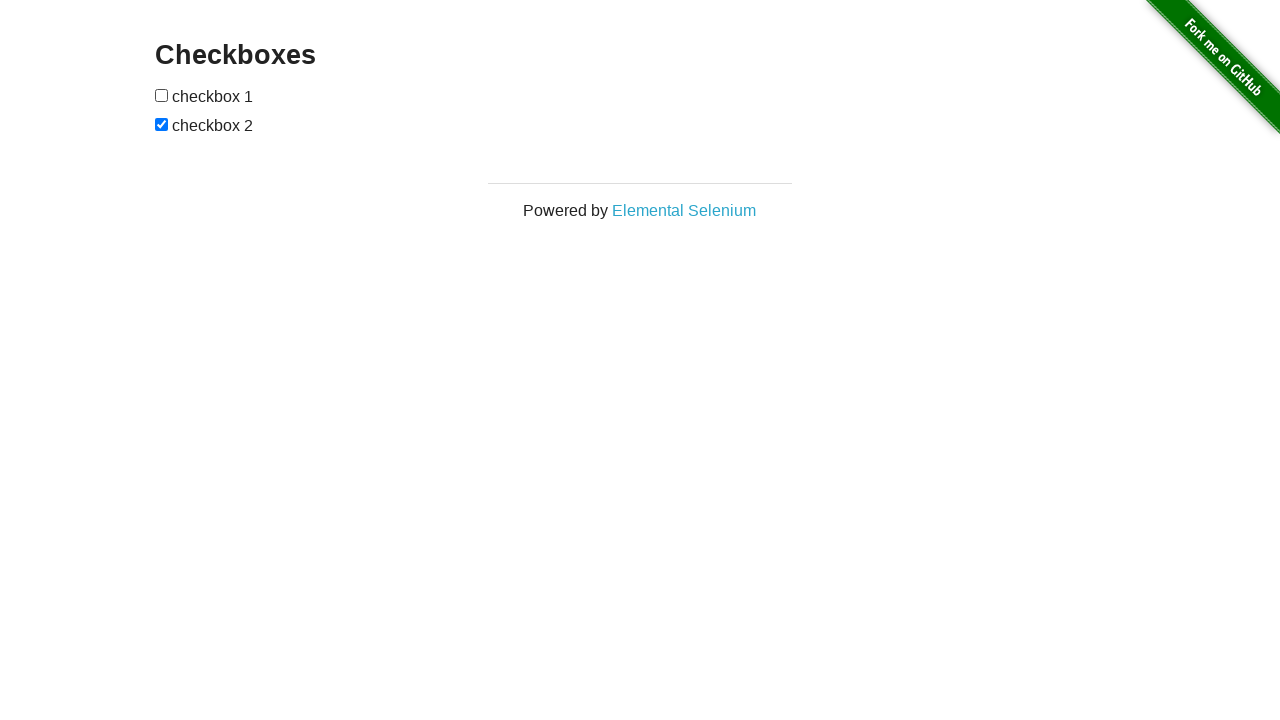

Retrieved all checkboxes after page refresh
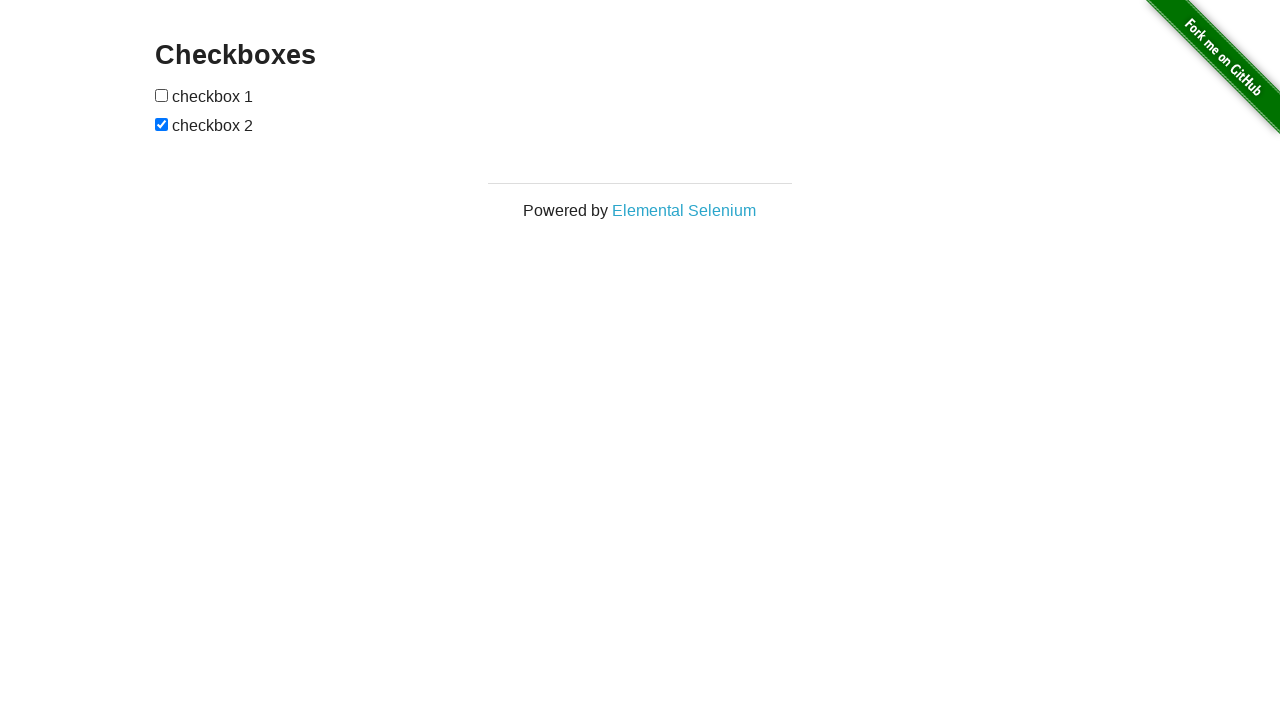

Evaluated first checkbox state after refresh
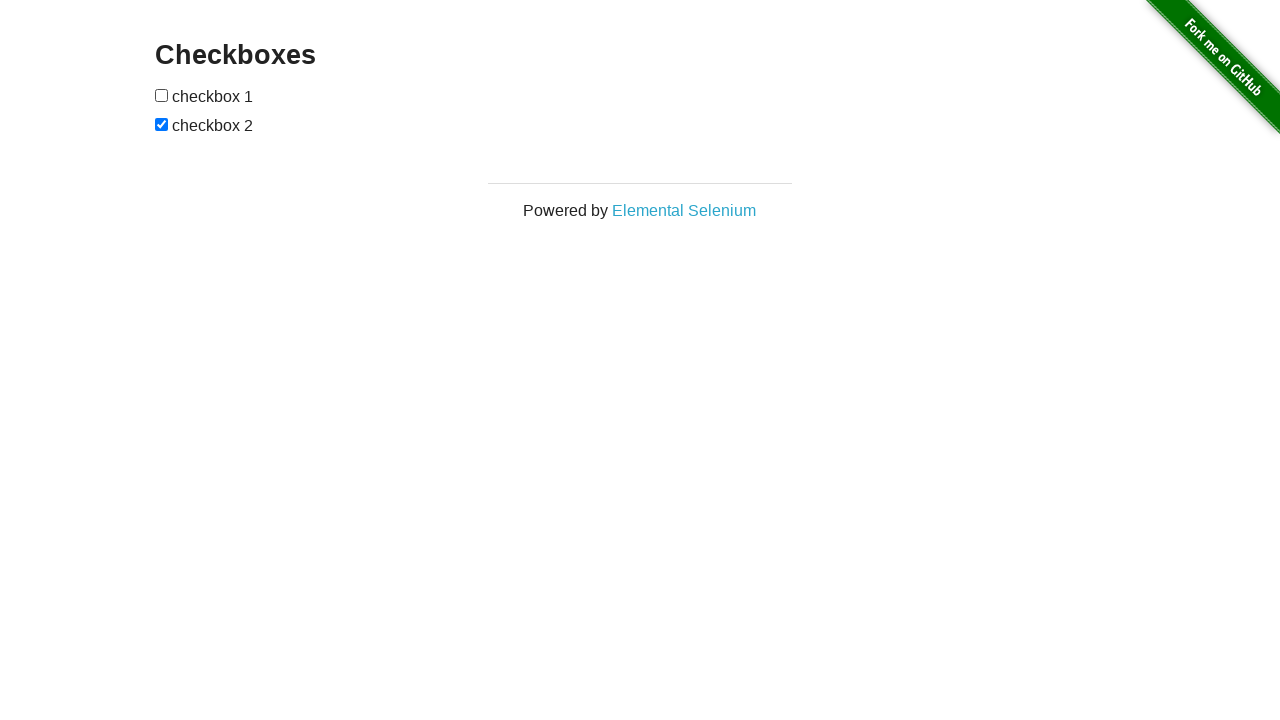

Verified first checkbox is unchecked (default state)
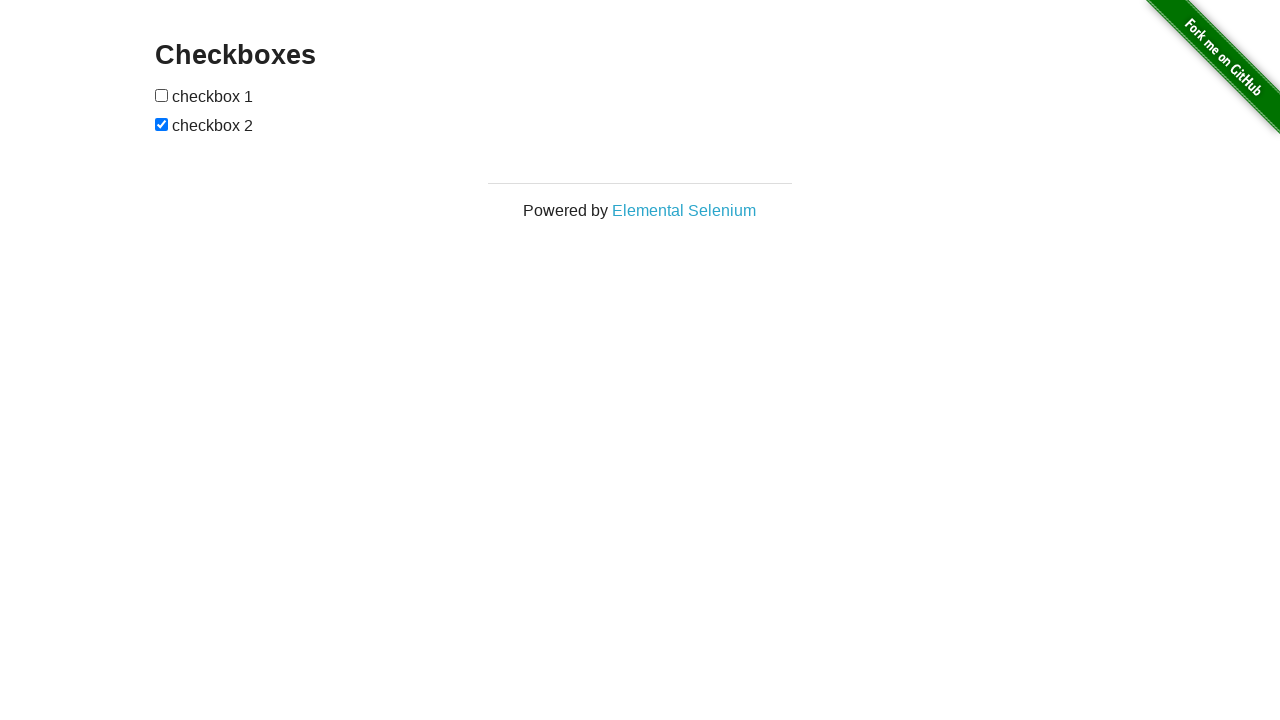

Evaluated second checkbox state after refresh
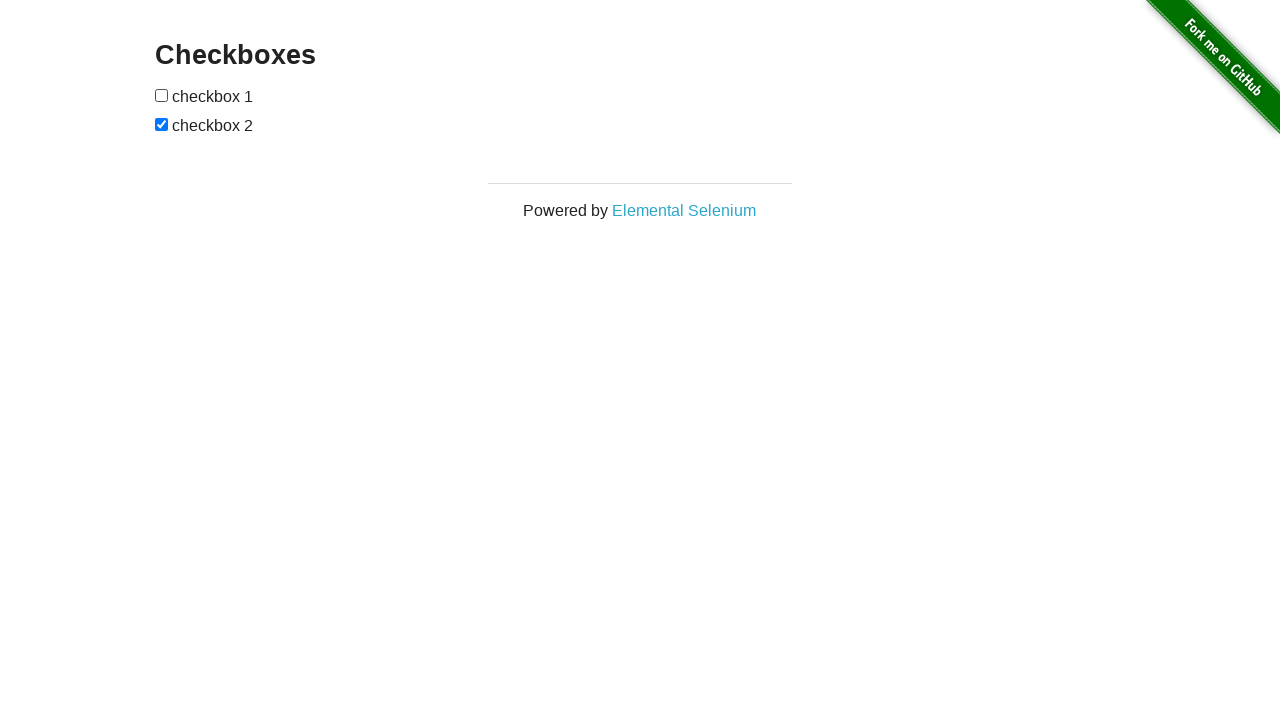

Verified second checkbox is checked (default state)
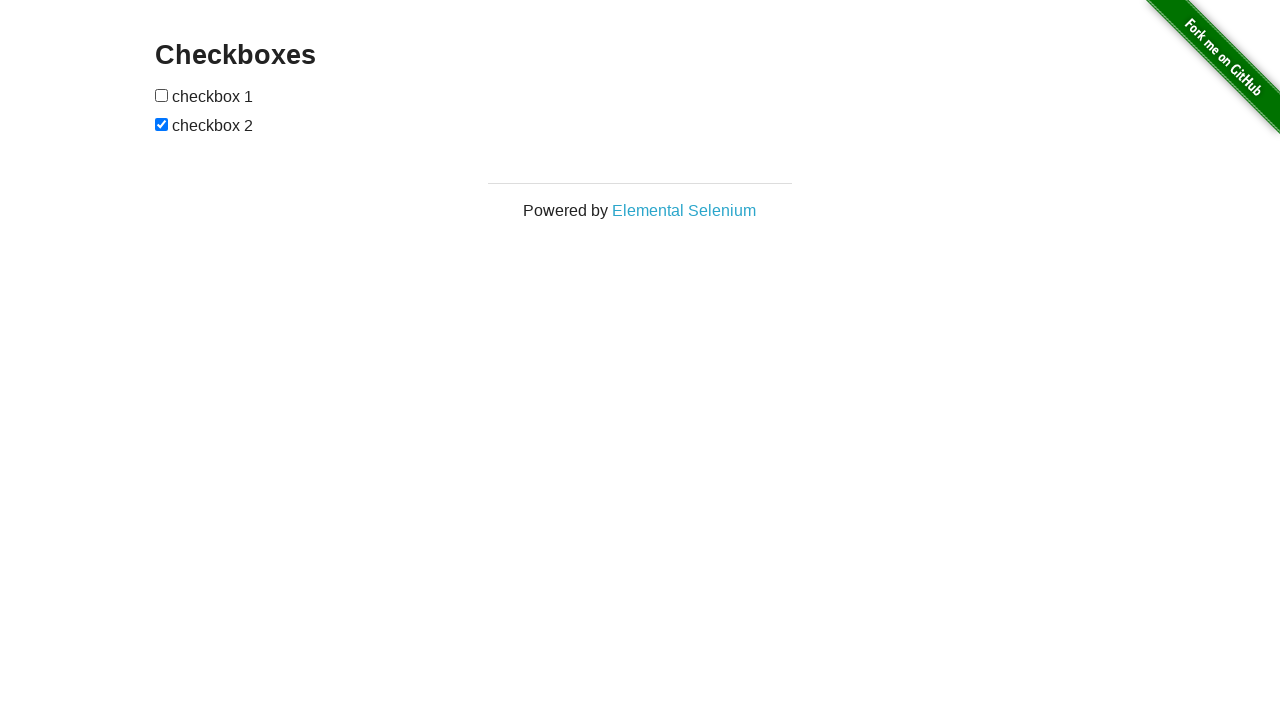

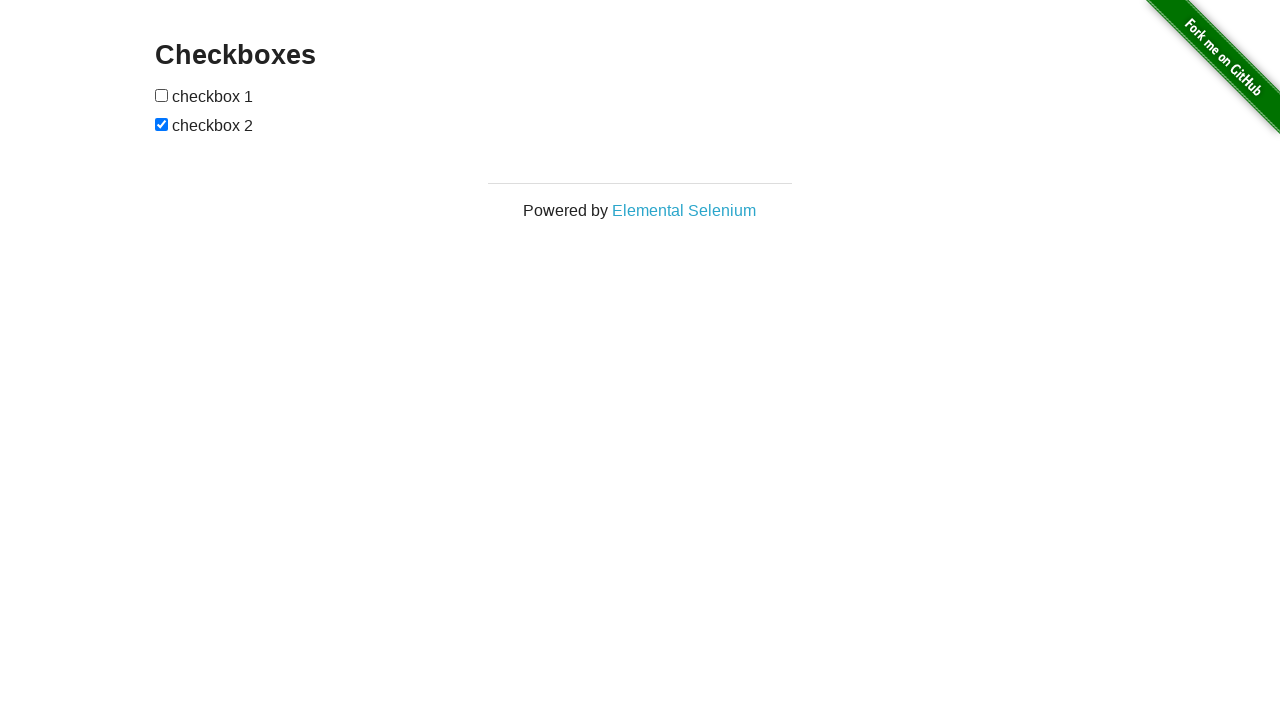